Automates the Carbon code screenshot generator by selecting a theme, entering code into the editor, and exporting the result as an image (PNG or SVG).

Starting URL: https://carbon.now.sh/

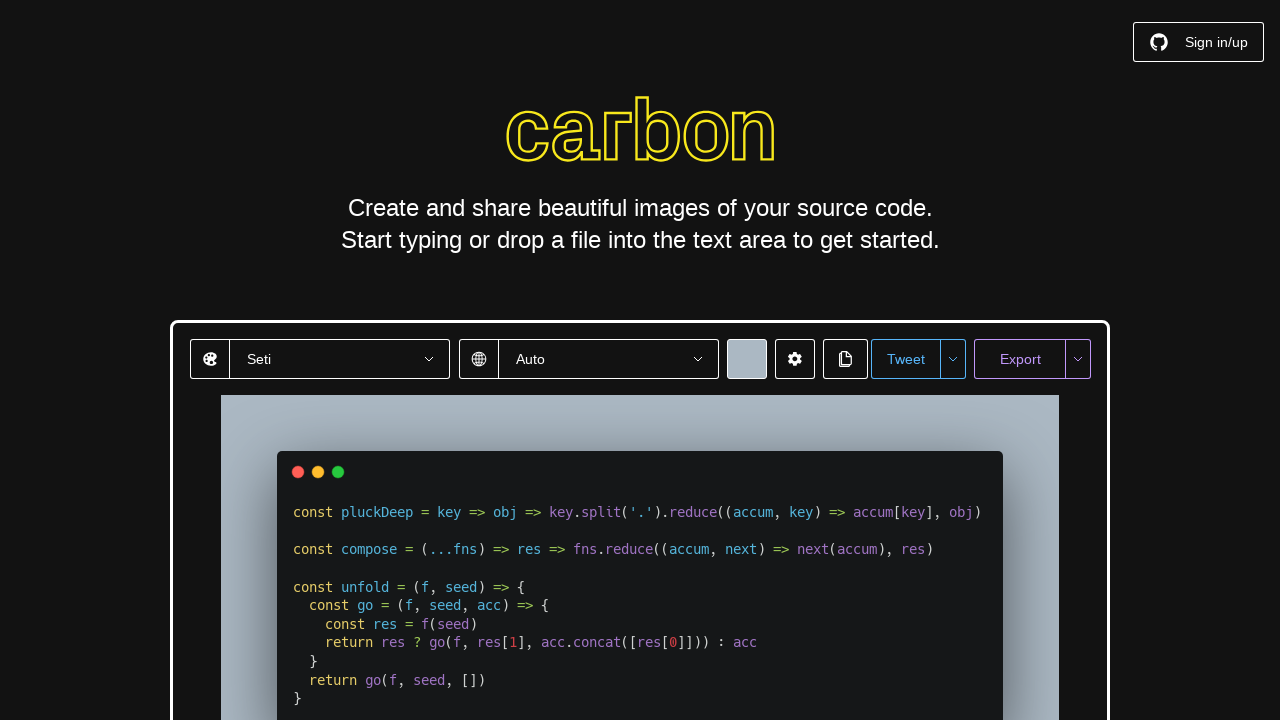

Opened theme dropdown menu at (340, 359) on internal:role=combobox[name="Theme"i] >> internal:role=button[name="open menu"i]
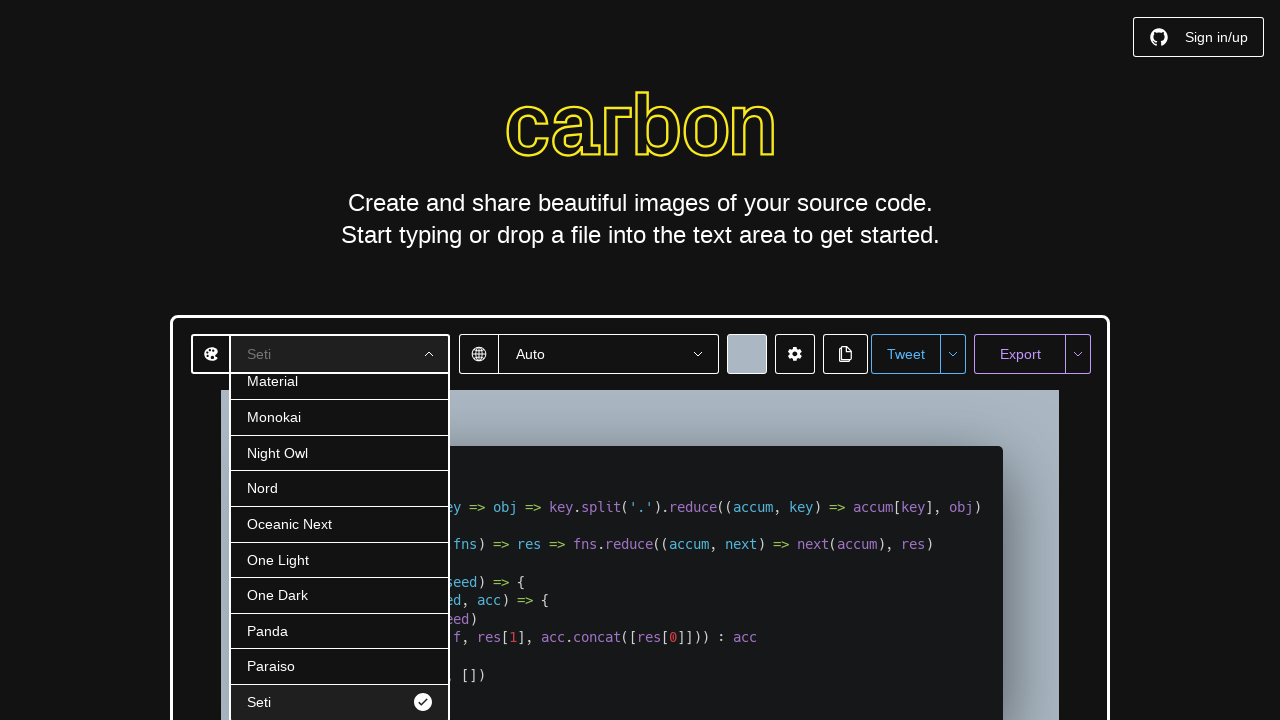

Selected Monokai theme at (340, 417) on internal:text="Monokai"i
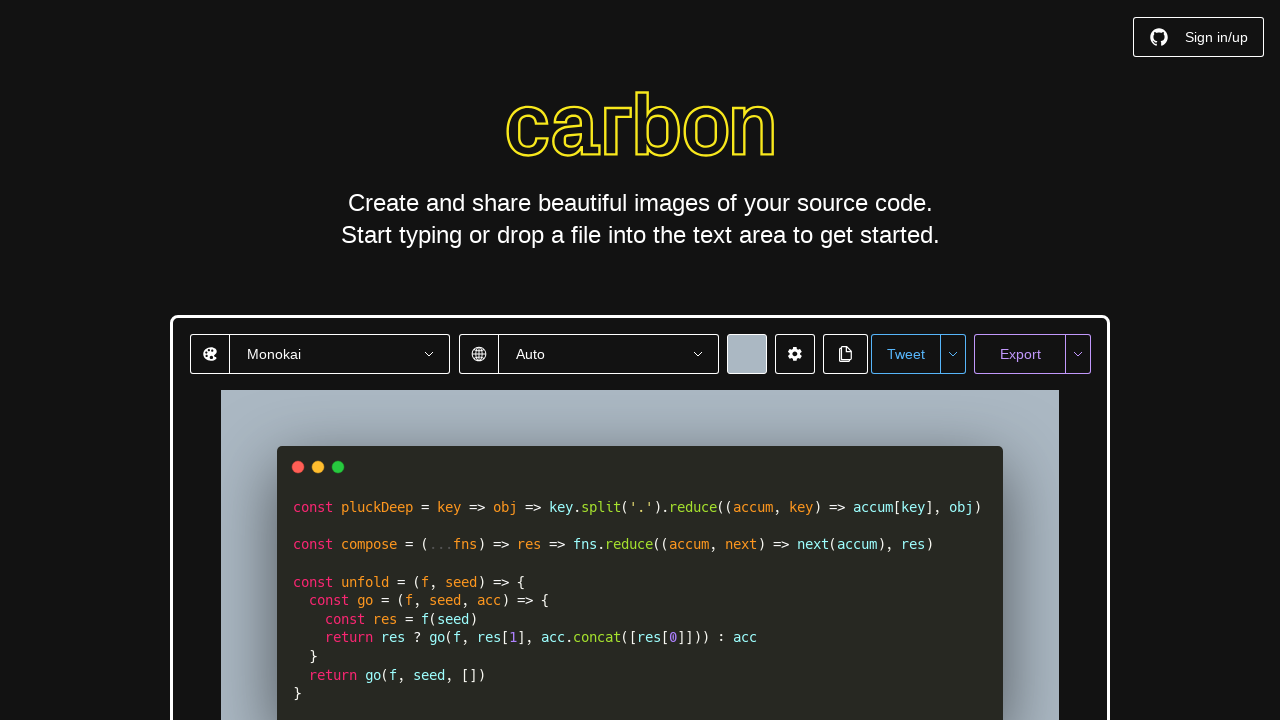

Selected all text in code editor on internal:role=textbox[name="Code editor"i]
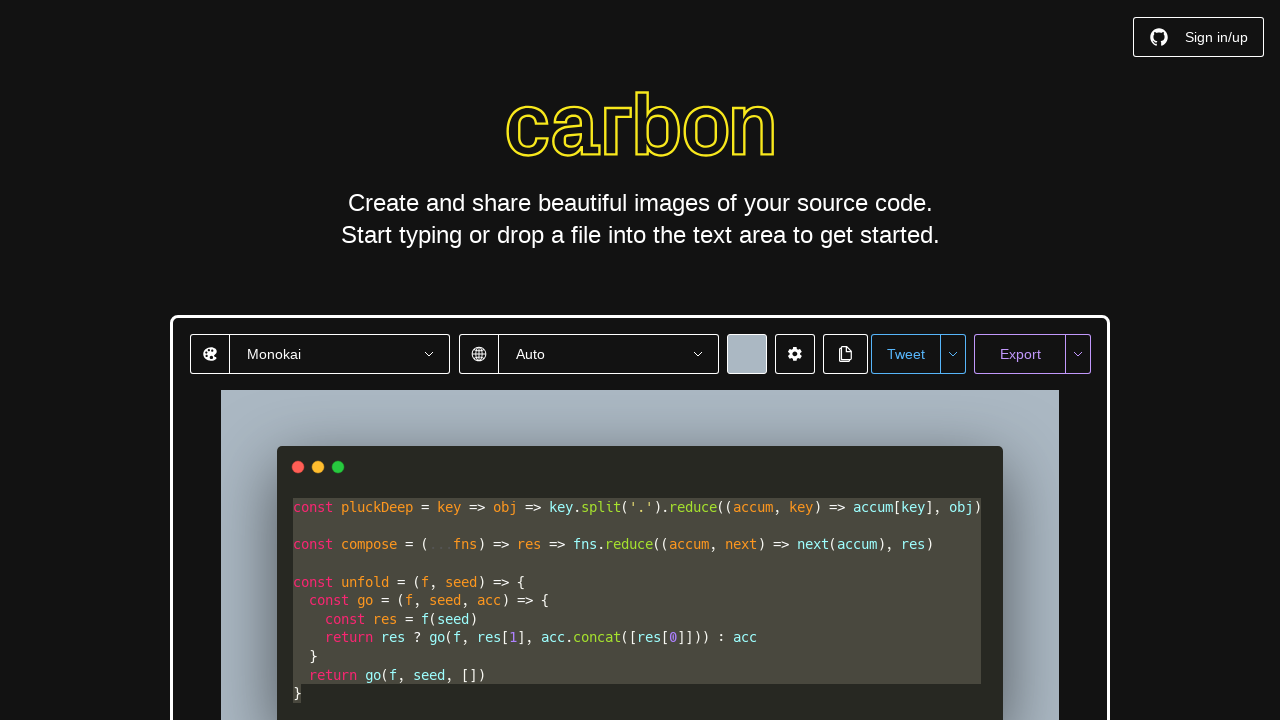

Filled code editor with 'console.log' on internal:role=textbox[name="Code editor"i]
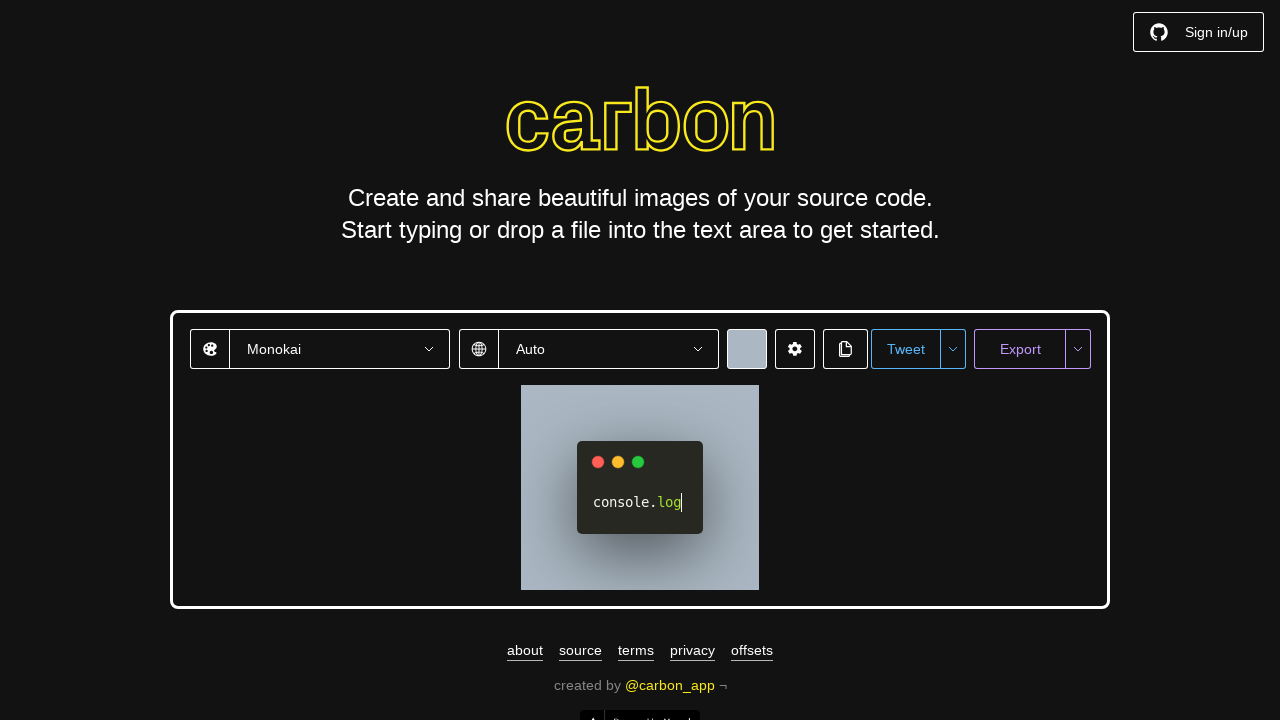

Opened export menu dropdown at (1078, 349) on internal:role=button[name="Export menu dropdown"i]
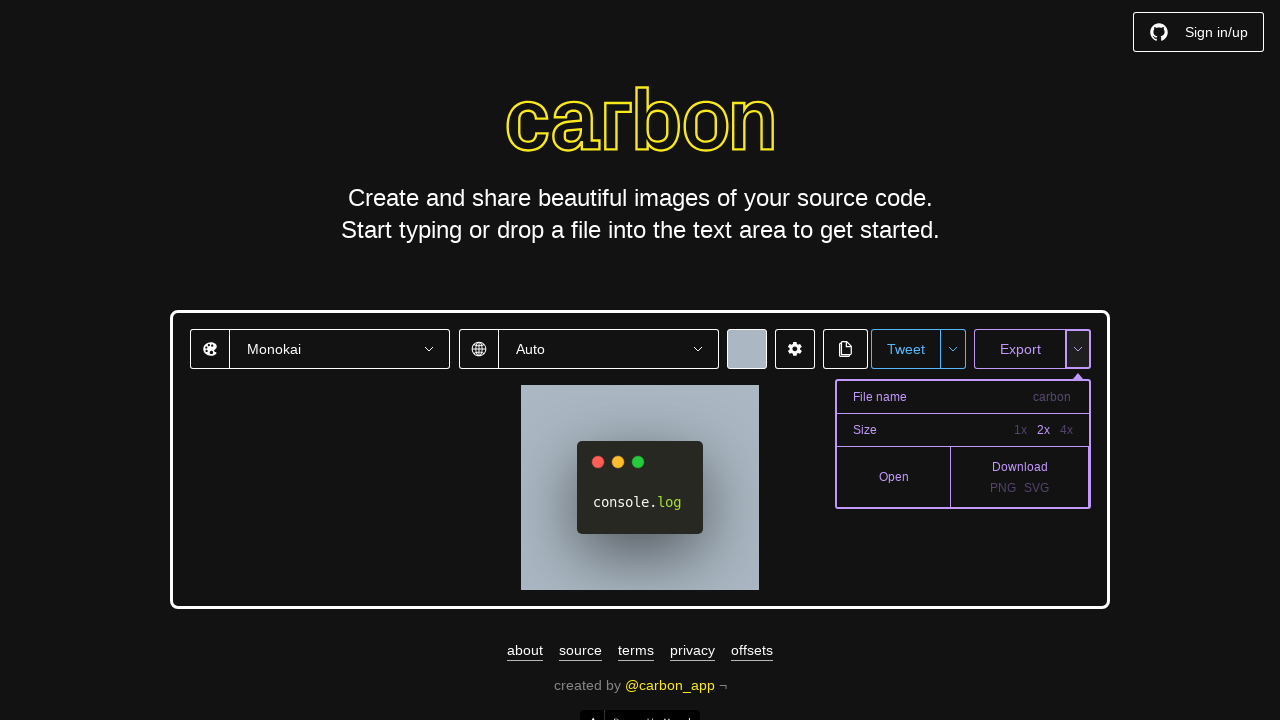

Clicked on filename placeholder at (990, 397) on internal:attr=[placeholder="carbon"i]
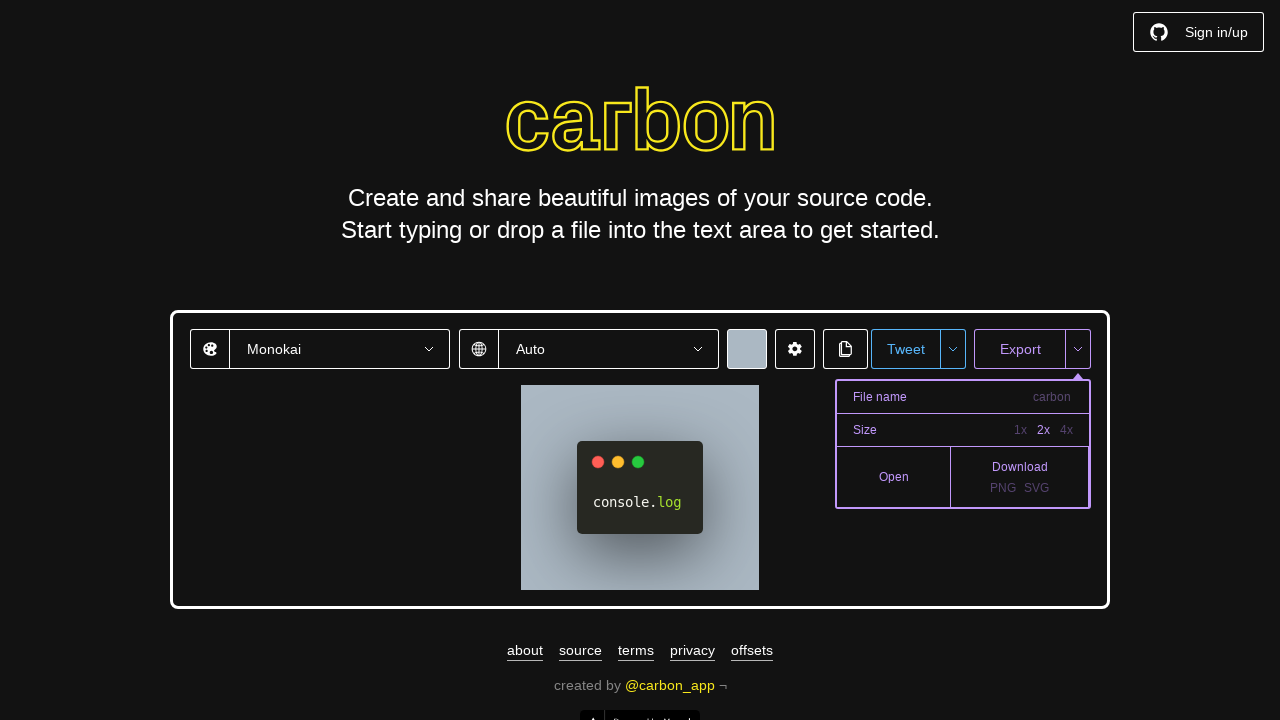

Entered filename 'my_code_snippet' on internal:attr=[placeholder="carbon"i]
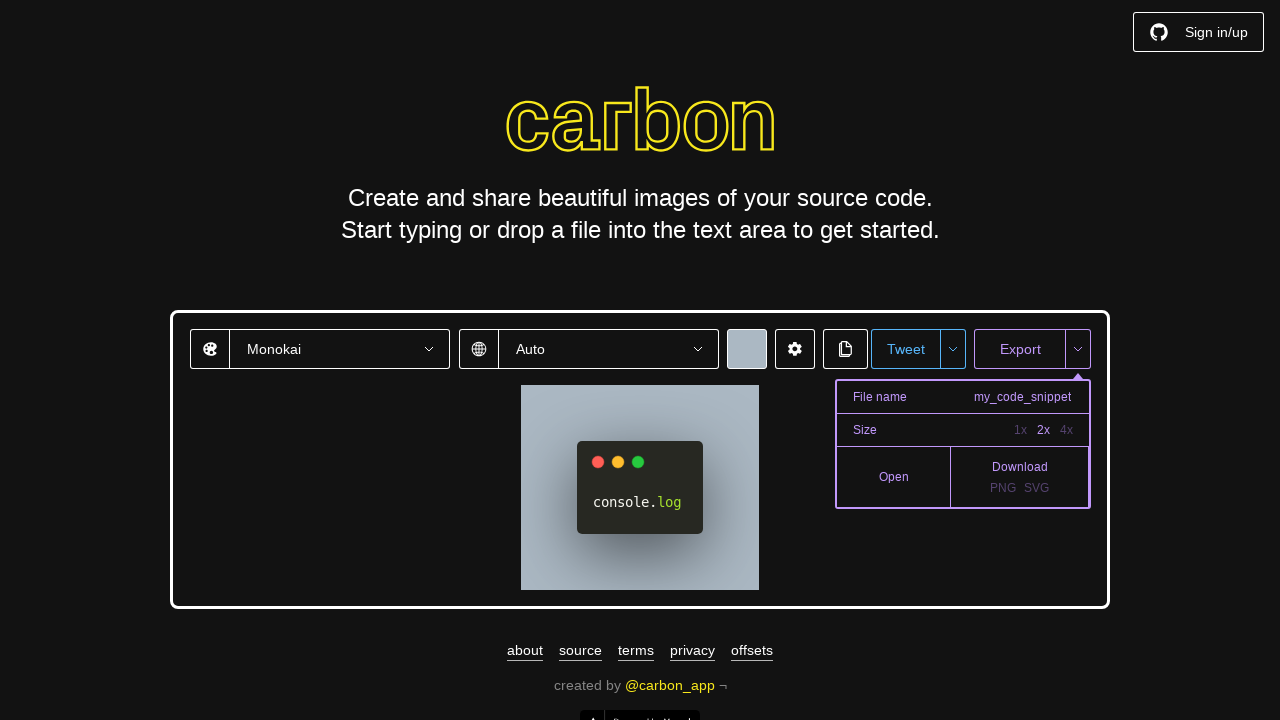

Clicked PNG export button to download image at (1003, 488) on internal:role=button[name="PNG"i]
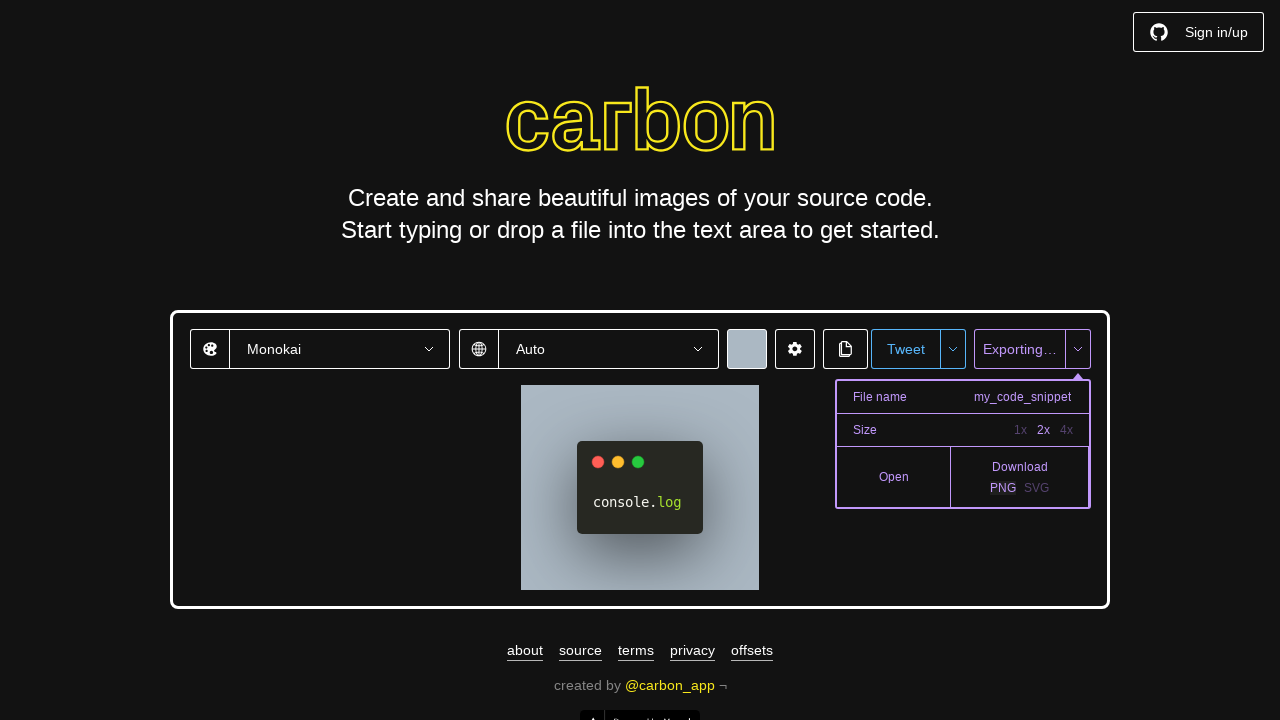

Waited for download to start
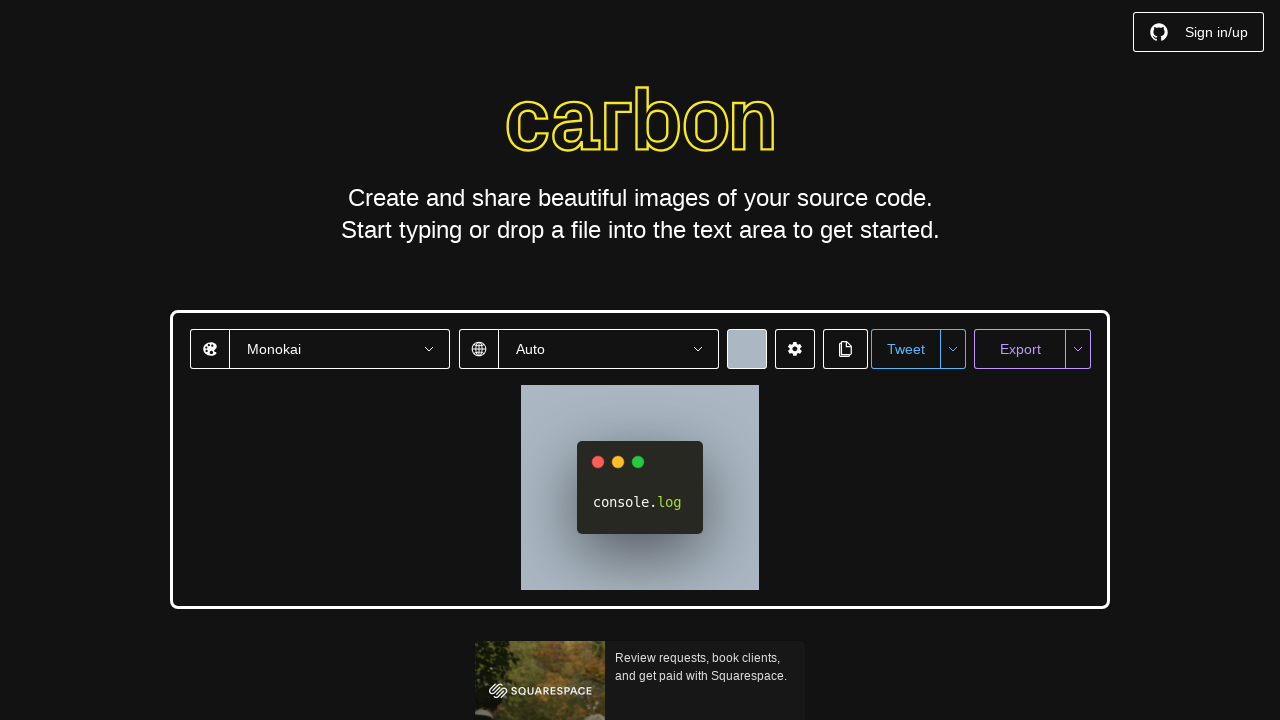

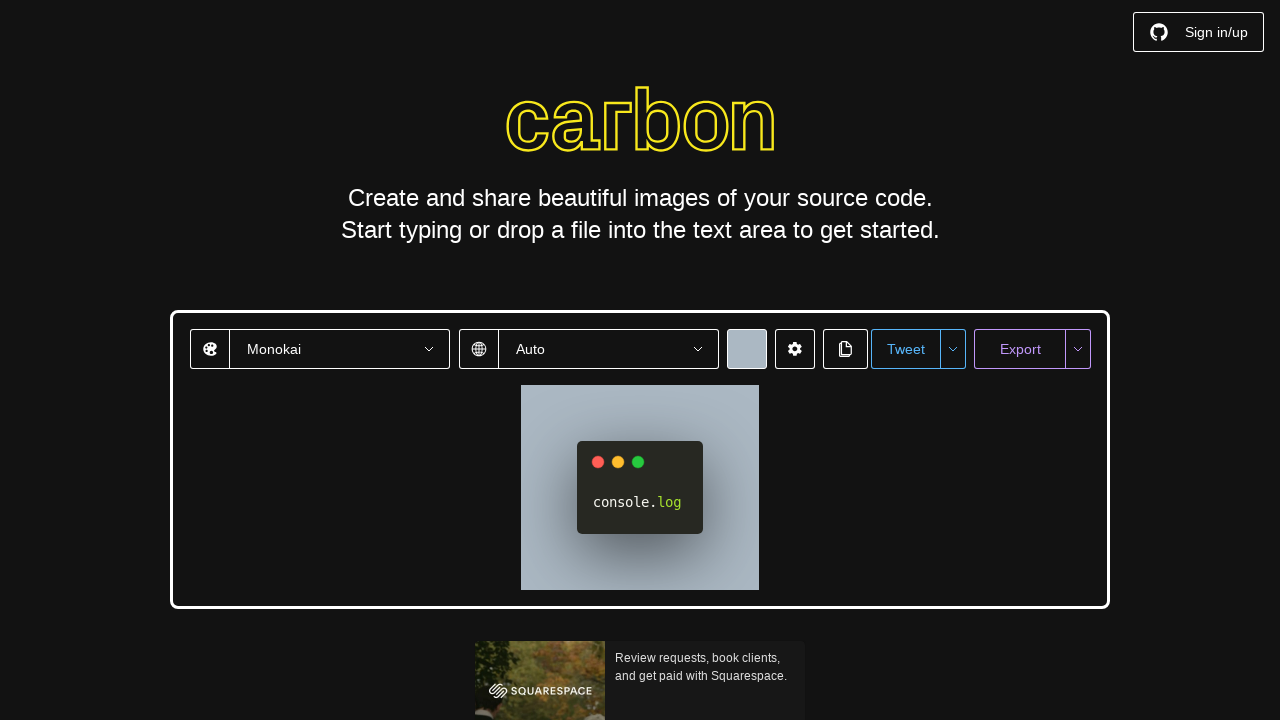